Tests transitioning between menu items - verifying that moving hover from one menu to another hides the first submenu and shows the second

Starting URL: https://osstep.github.io/action_hover

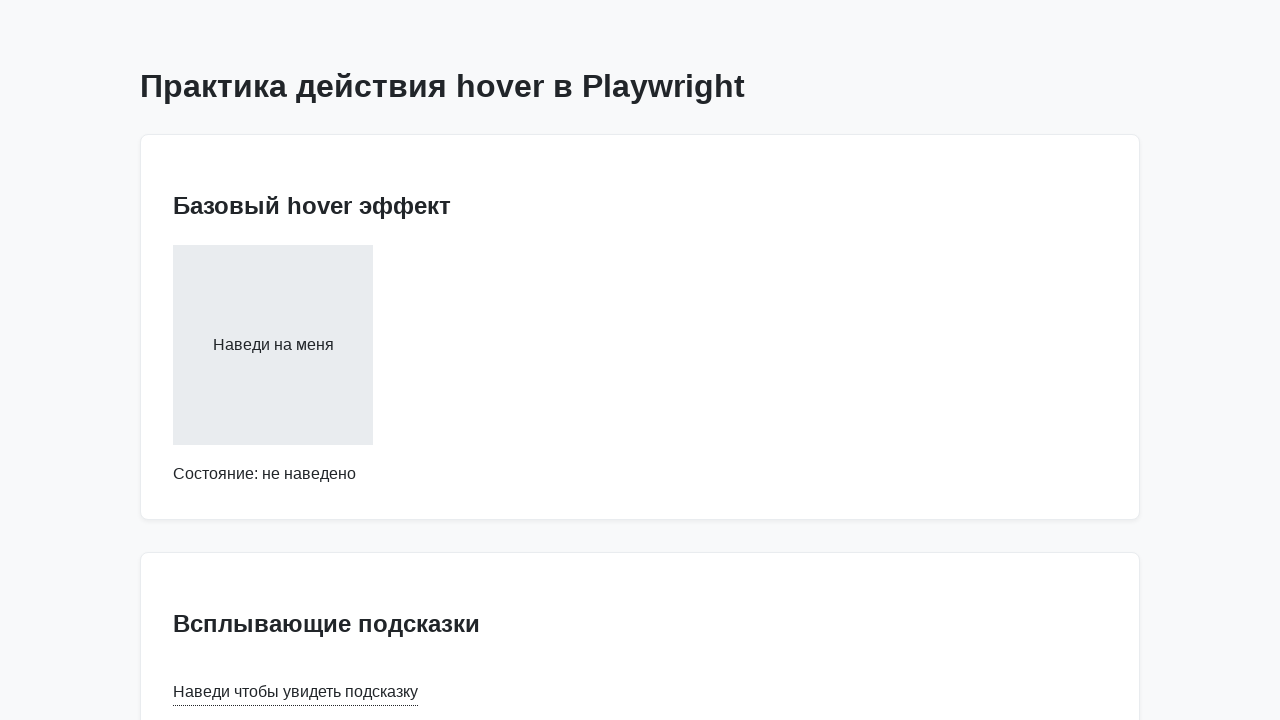

Located all menu items and submenus
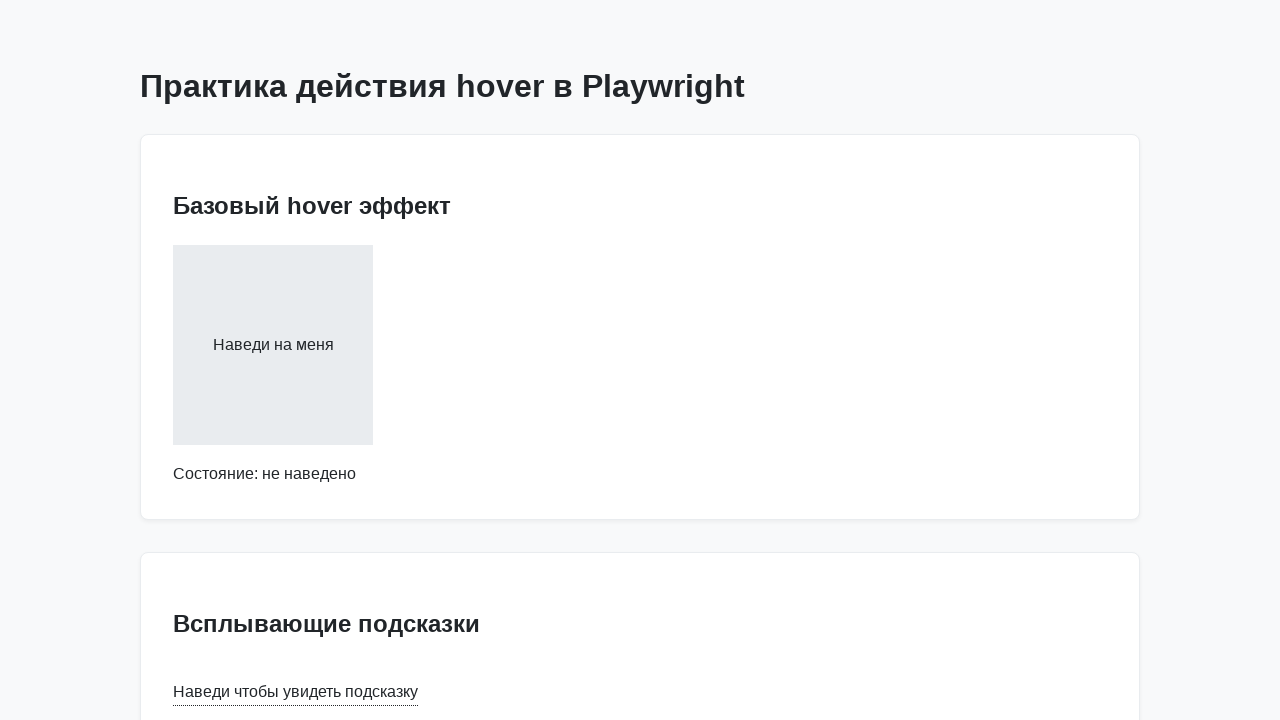

Hovered over first menu item (Меню 1) at (640, 361) on internal:text="\u041c\u0435\u043d\u044e 1 \u041f\u043e\u0434\u043c\u0435\u043d\u
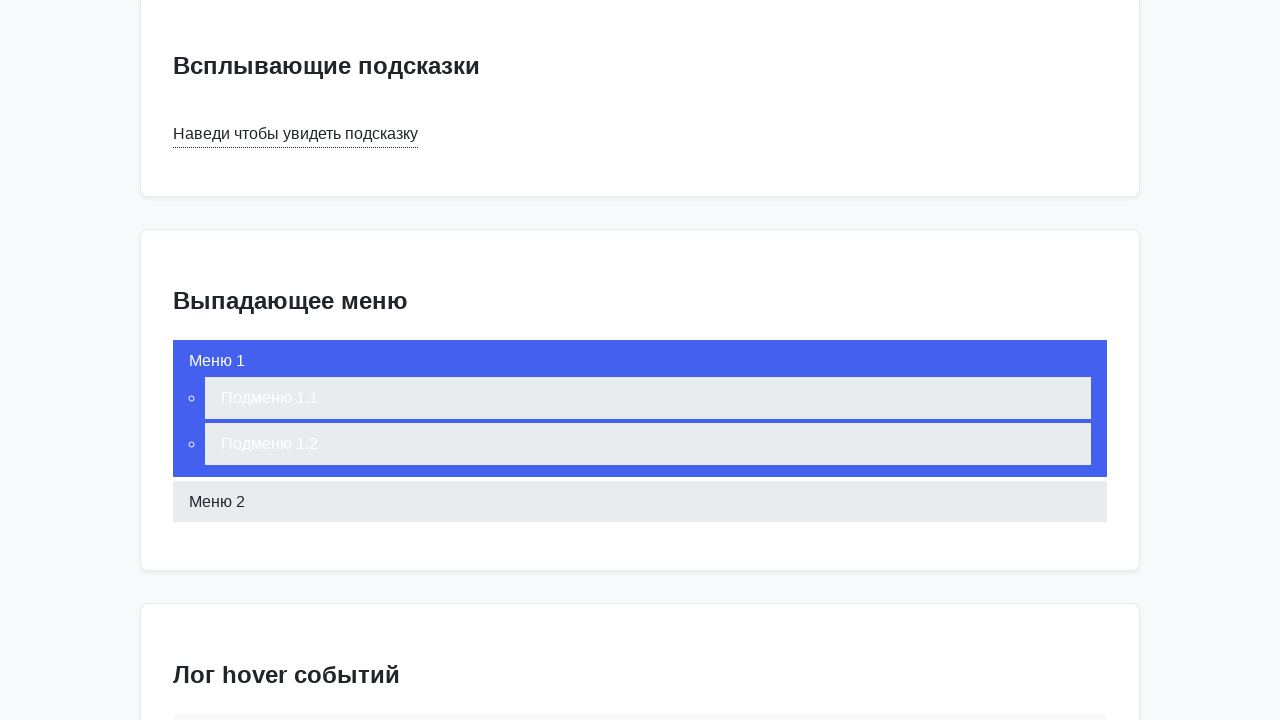

First submenu (Подменю 1.1) became visible
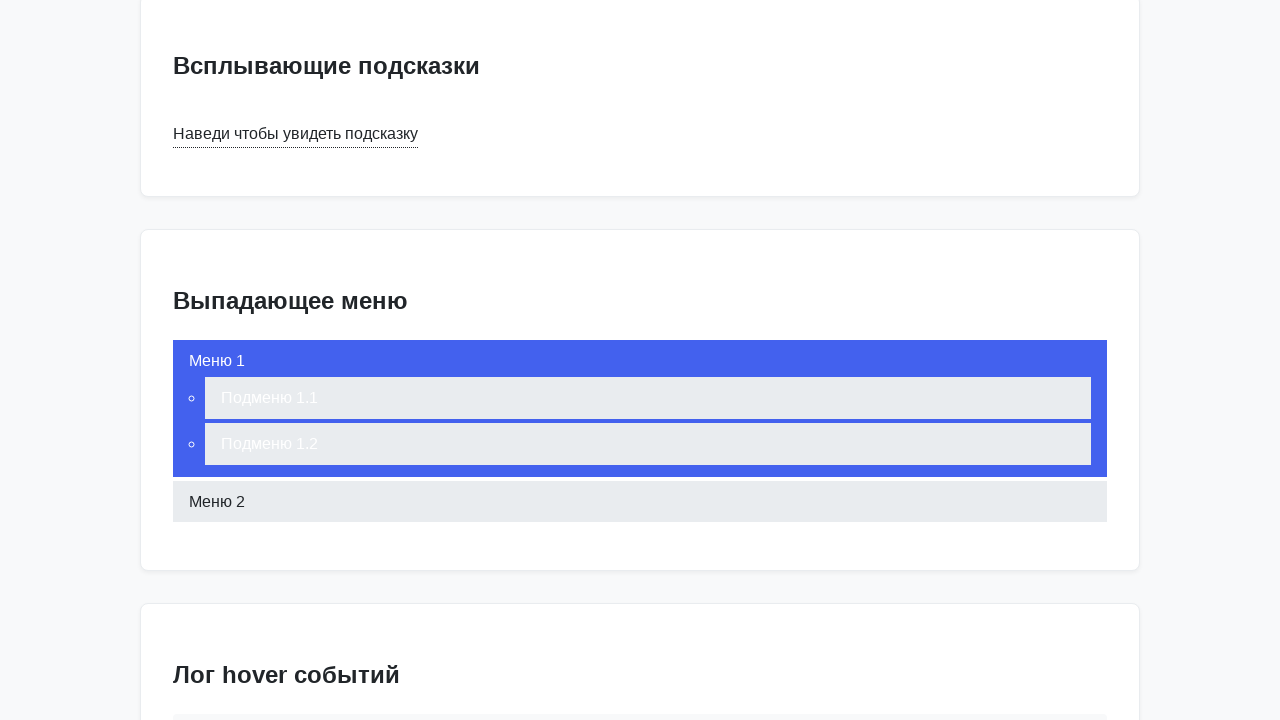

Hovered over second menu item (Меню 2) at (640, 699) on internal:text="\u041c\u0435\u043d\u044e 2 \u041f\u043e\u0434\u043c\u0435\u043d\u
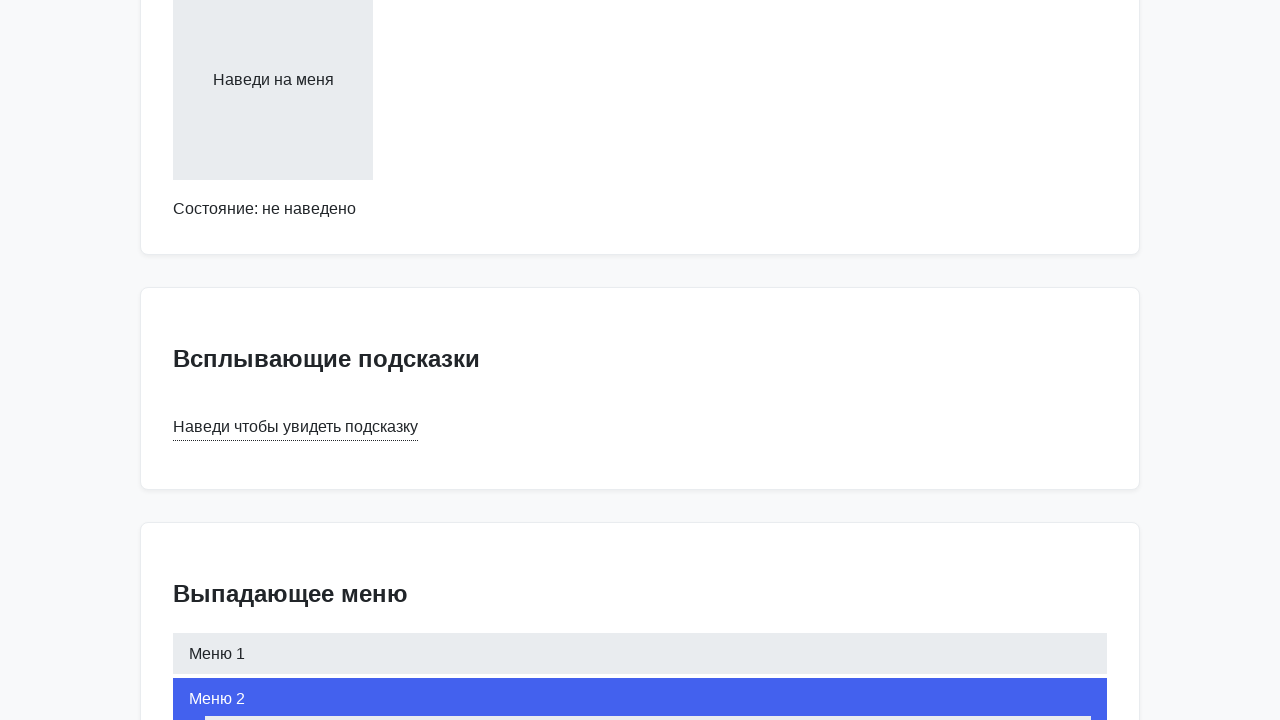

First submenu (Подменю 1.1) became hidden
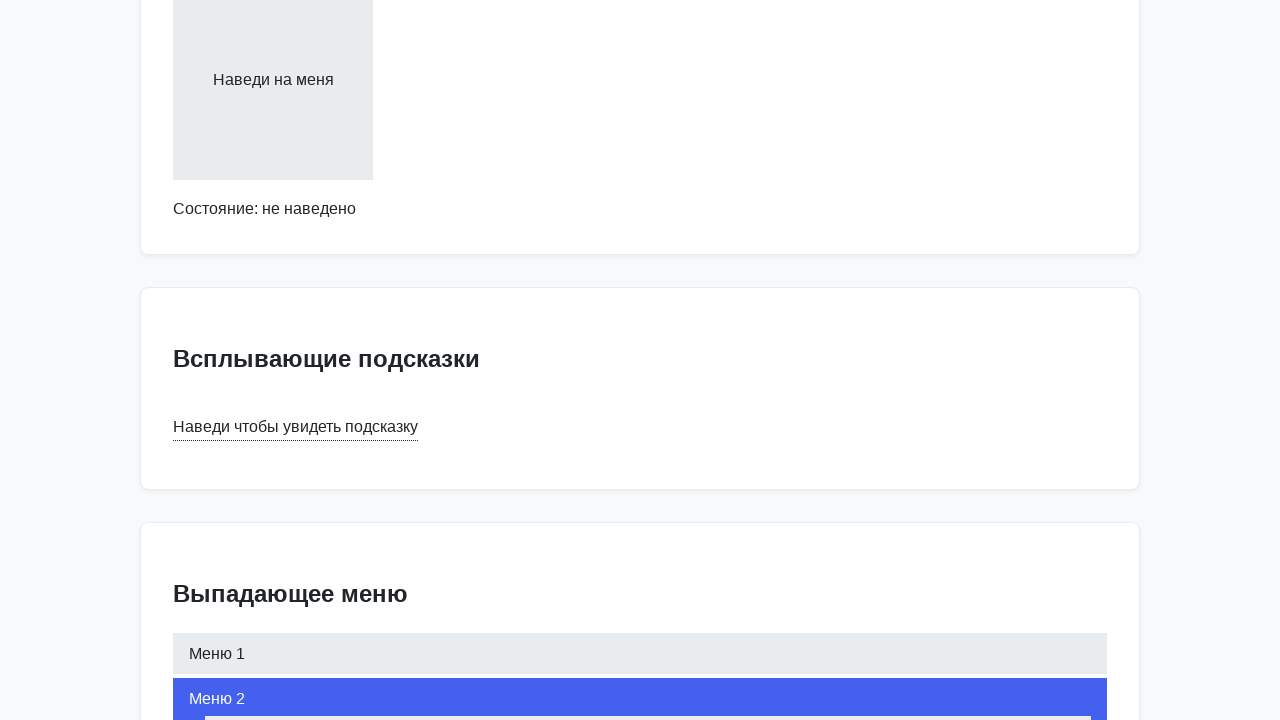

Second submenu (Подменю 2.1) became visible
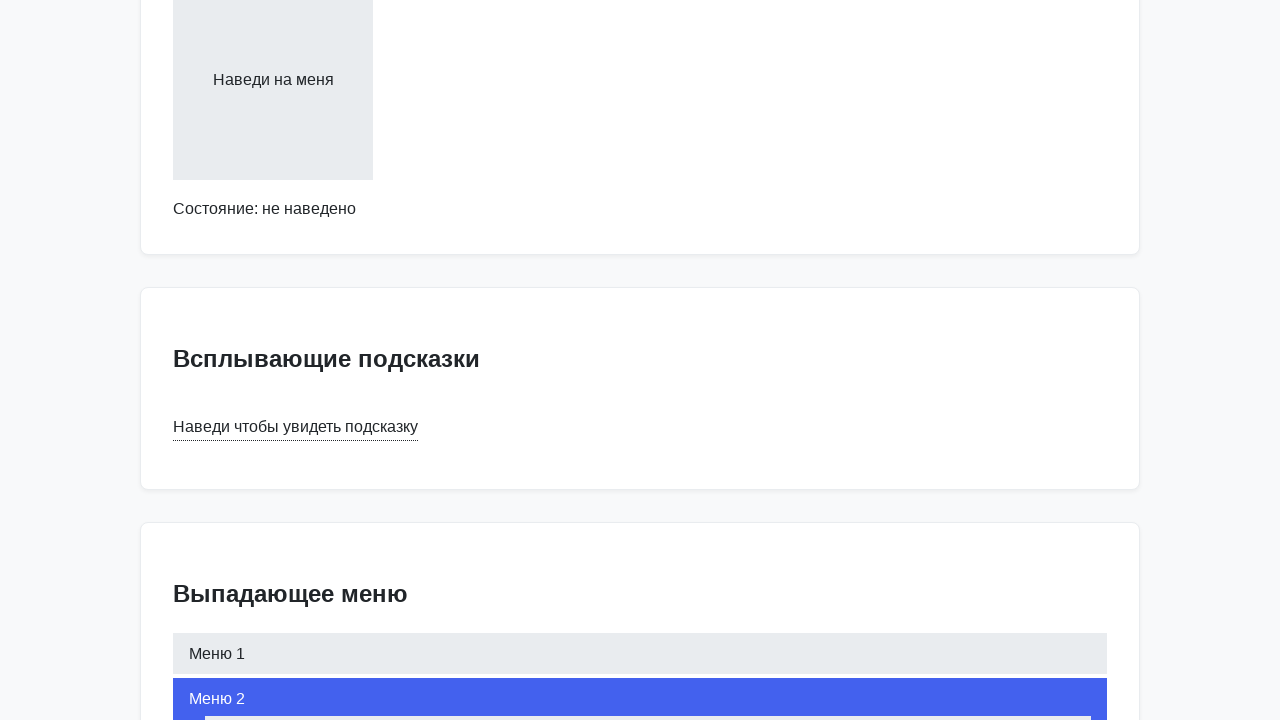

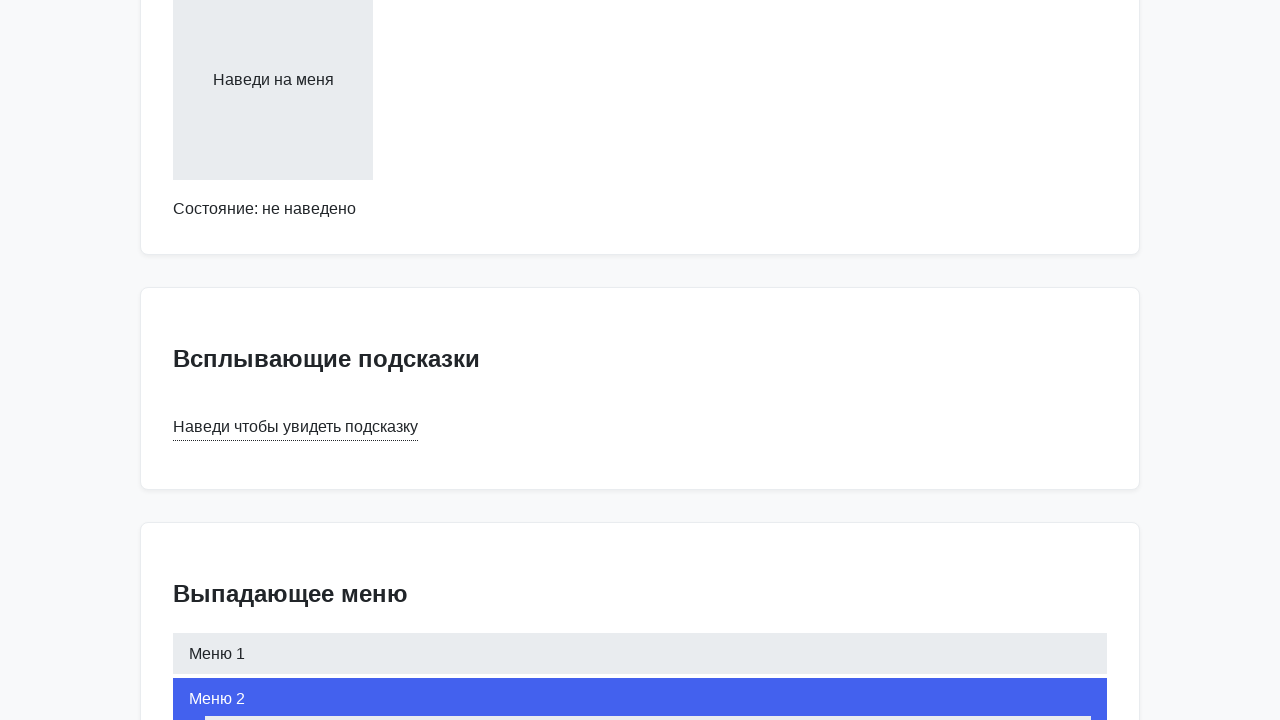